Tests datalist (autocomplete dropdown) functionality by clicking on the datalist input field, retrieving the value of the second option, and entering that value into the input field.

Starting URL: https://bonigarcia.dev/selenium-webdriver-java/web-form.html

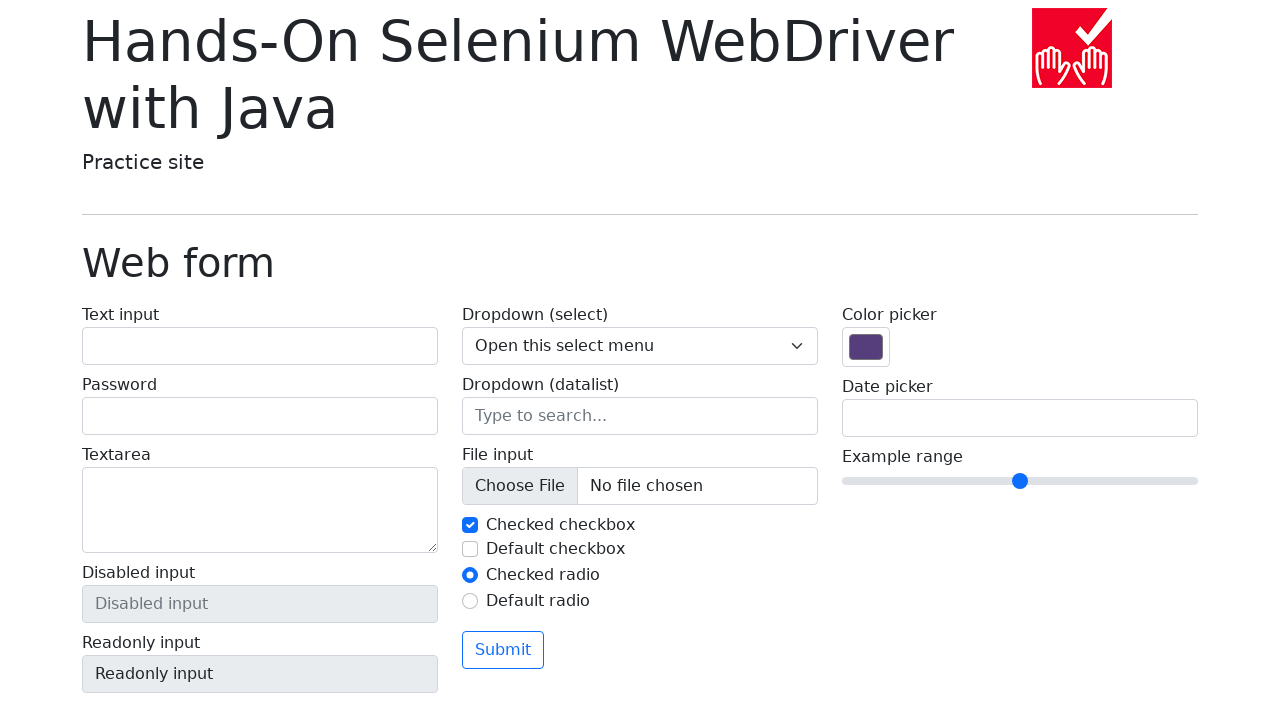

Clicked on the datalist input field at (640, 416) on input[name='my-datalist']
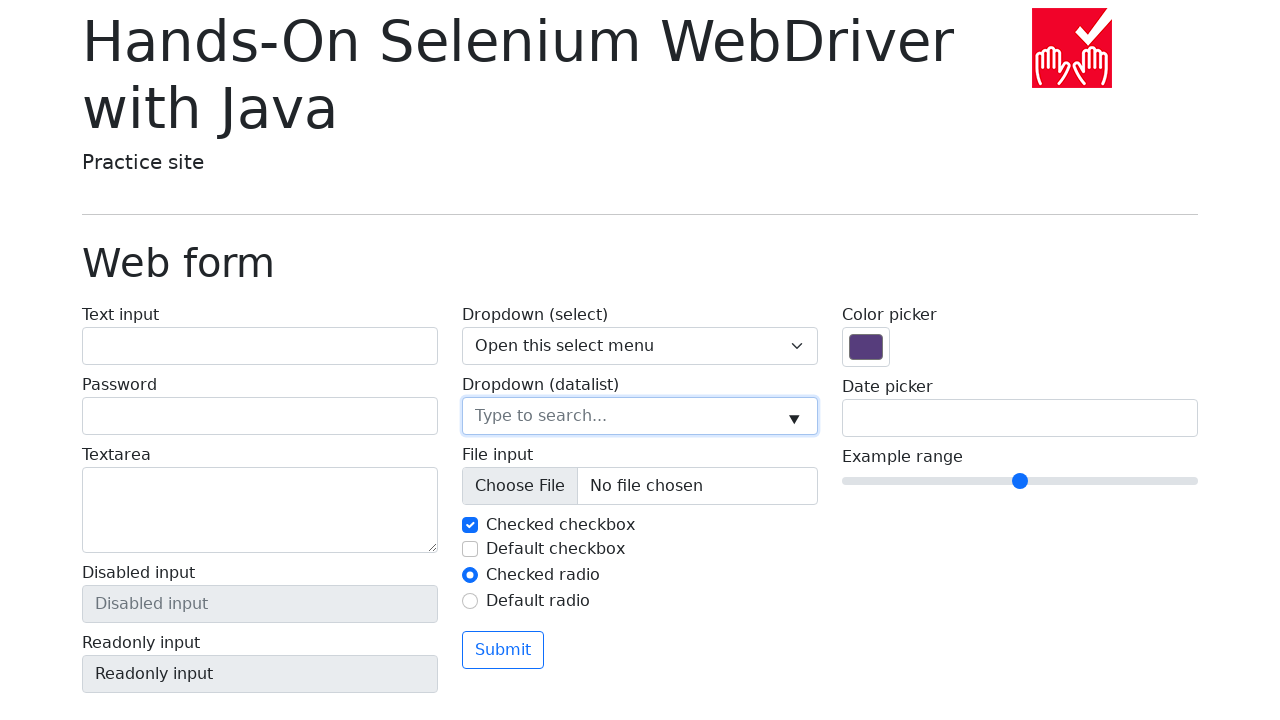

Retrieved the value of the second datalist option
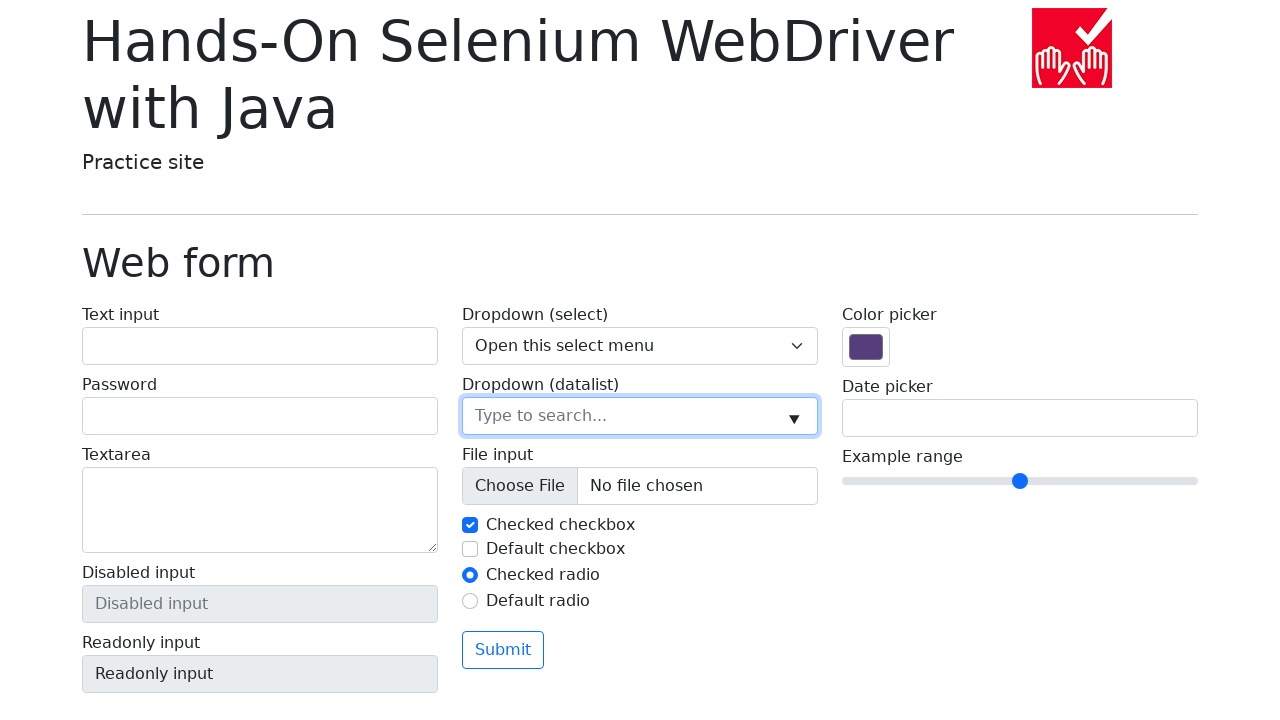

Filled datalist input field with value 'New York' on input[name='my-datalist']
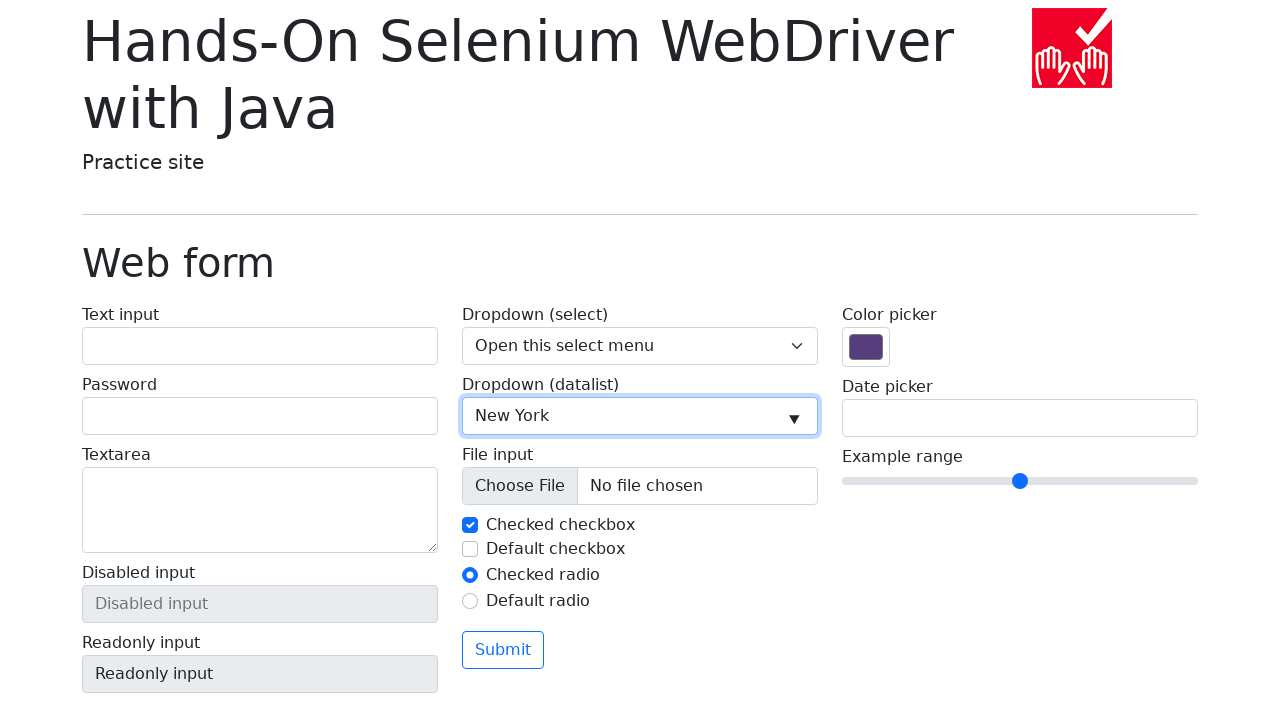

Verified that the datalist input value is 'New York'
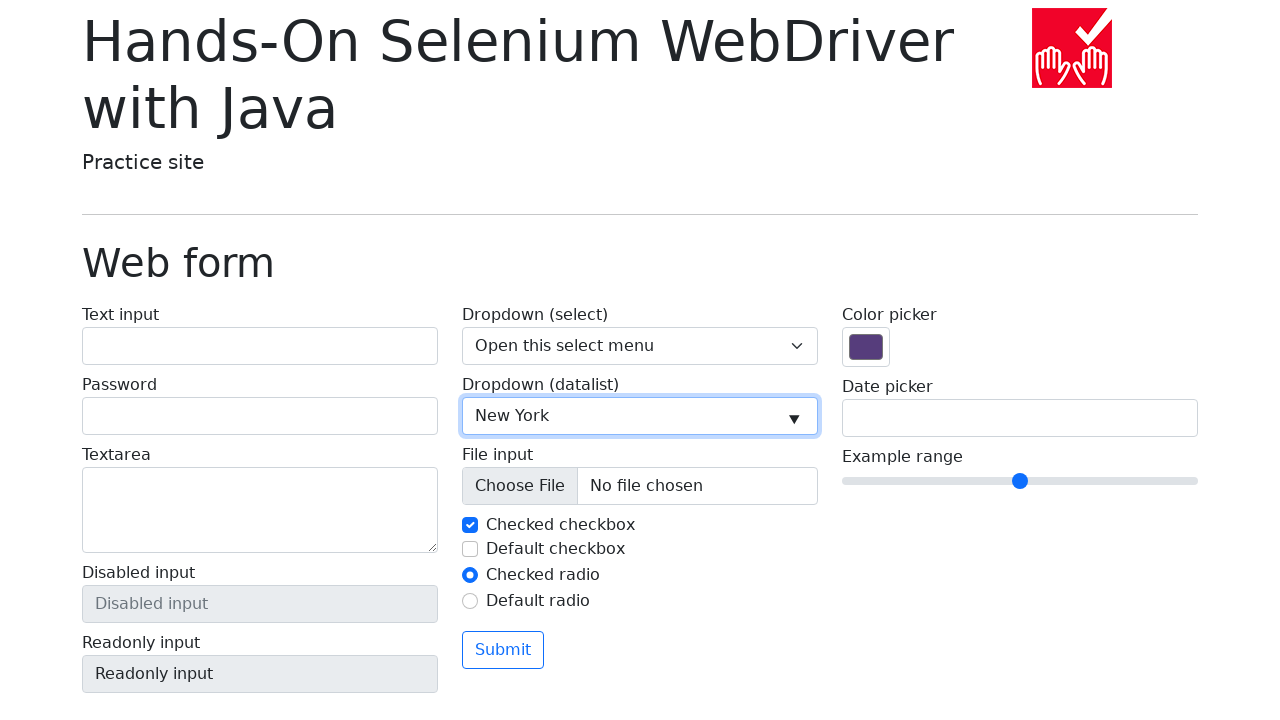

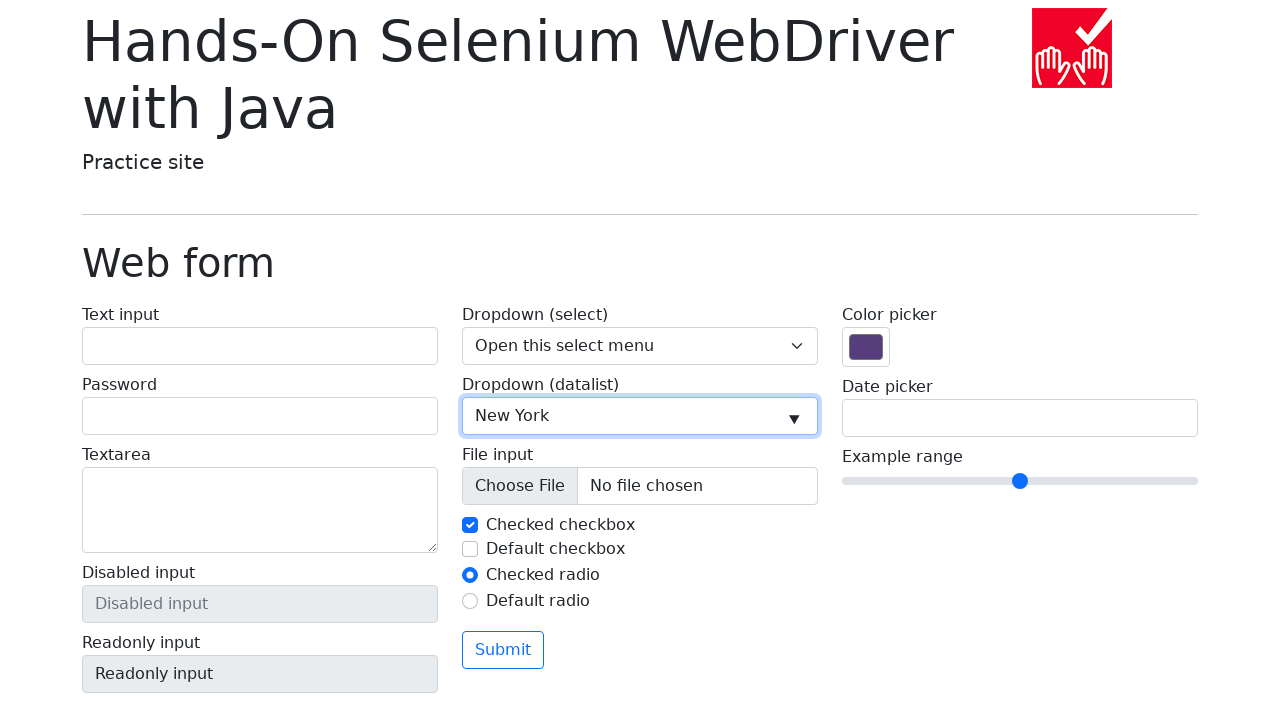